Tests a loading images page by waiting for images to fully load (indicated by "Done!" text appearing) and then verifying that the award image element has a src attribute.

Starting URL: https://bonigarcia.dev/selenium-webdriver-java/loading-images.html

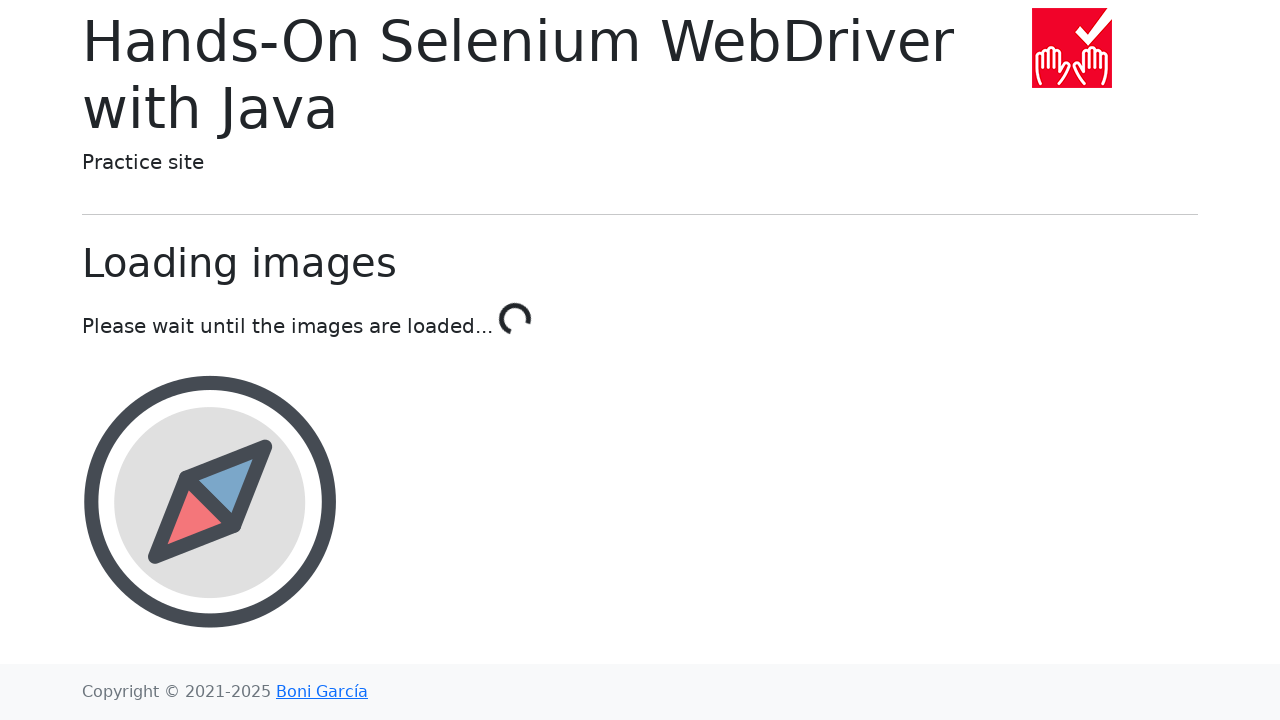

Waited for images to finish loading (Done! text appeared)
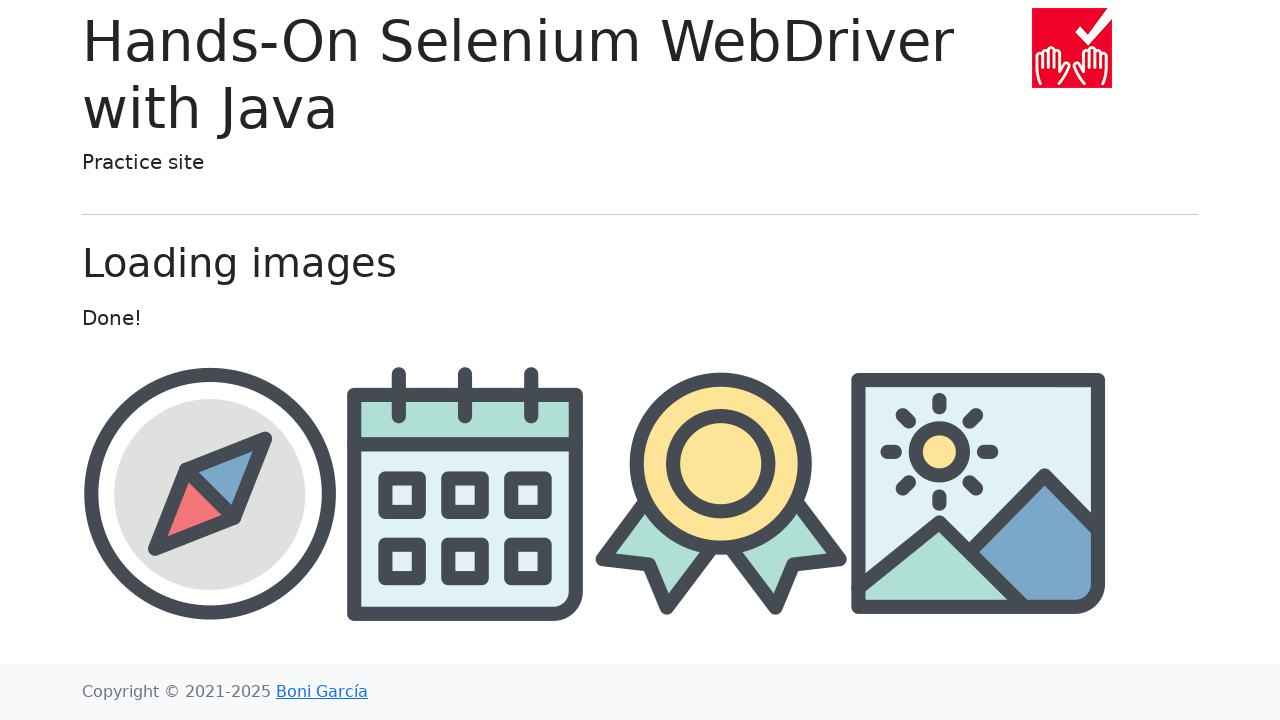

Award image element is visible
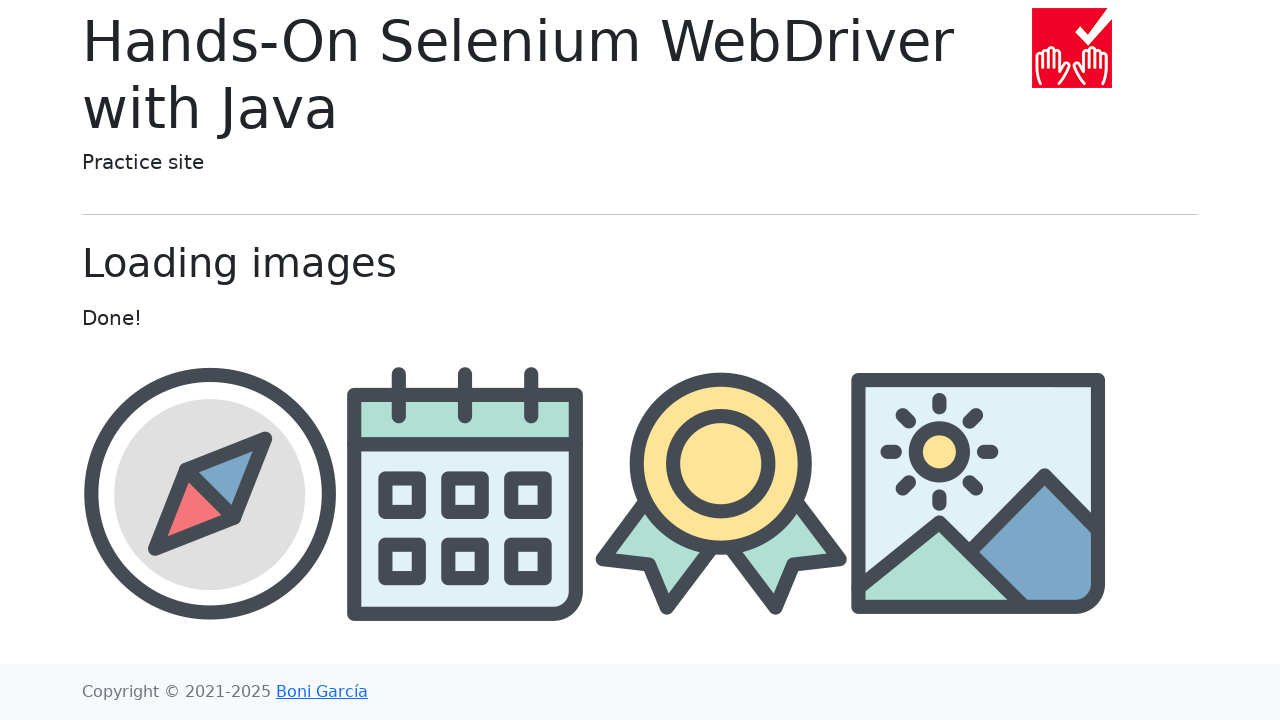

Retrieved src attribute from award image: img/award.png
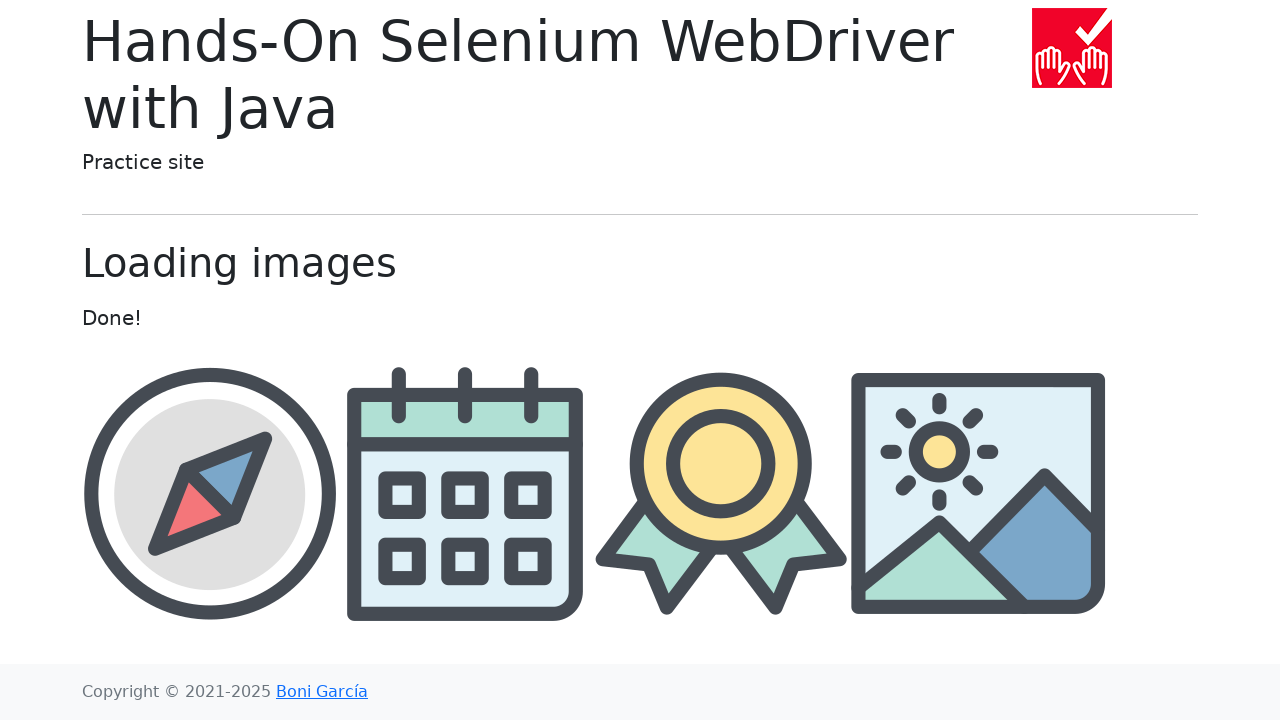

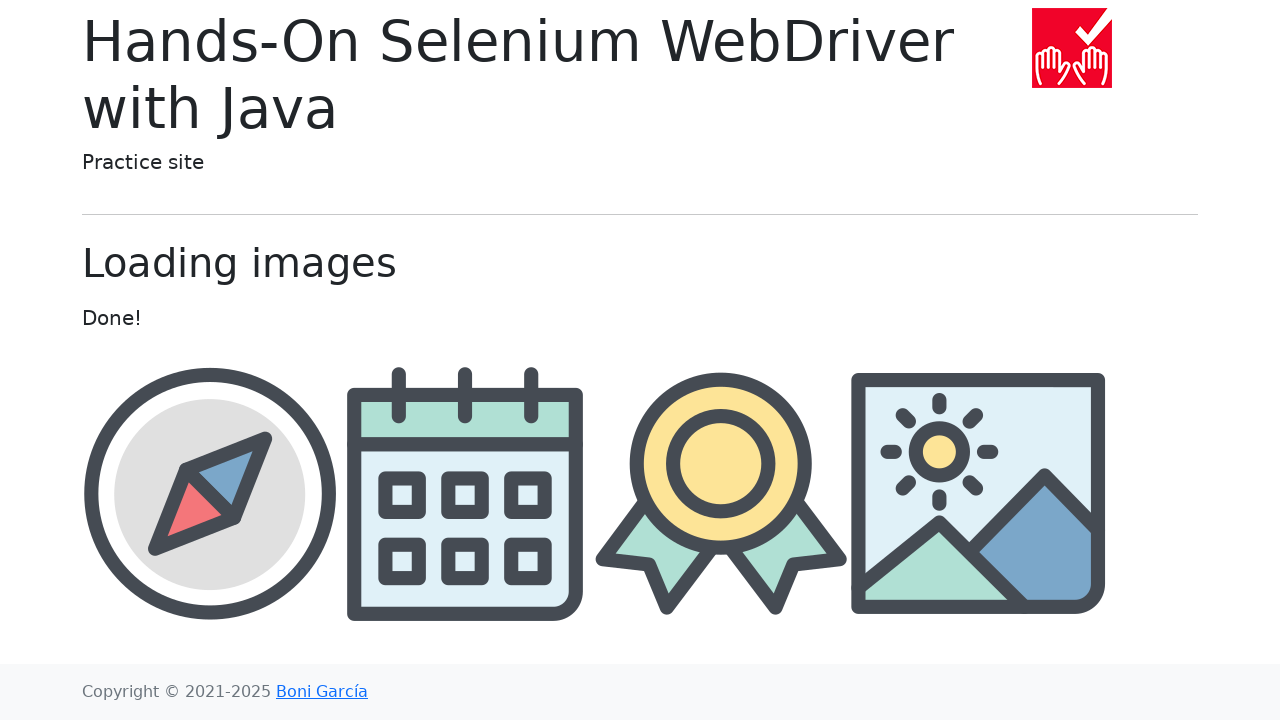